Tests a registration form by filling in first name, last name, and email fields in the first block, submitting the form, and verifying the success message is displayed.

Starting URL: http://suninjuly.github.io/registration1.html

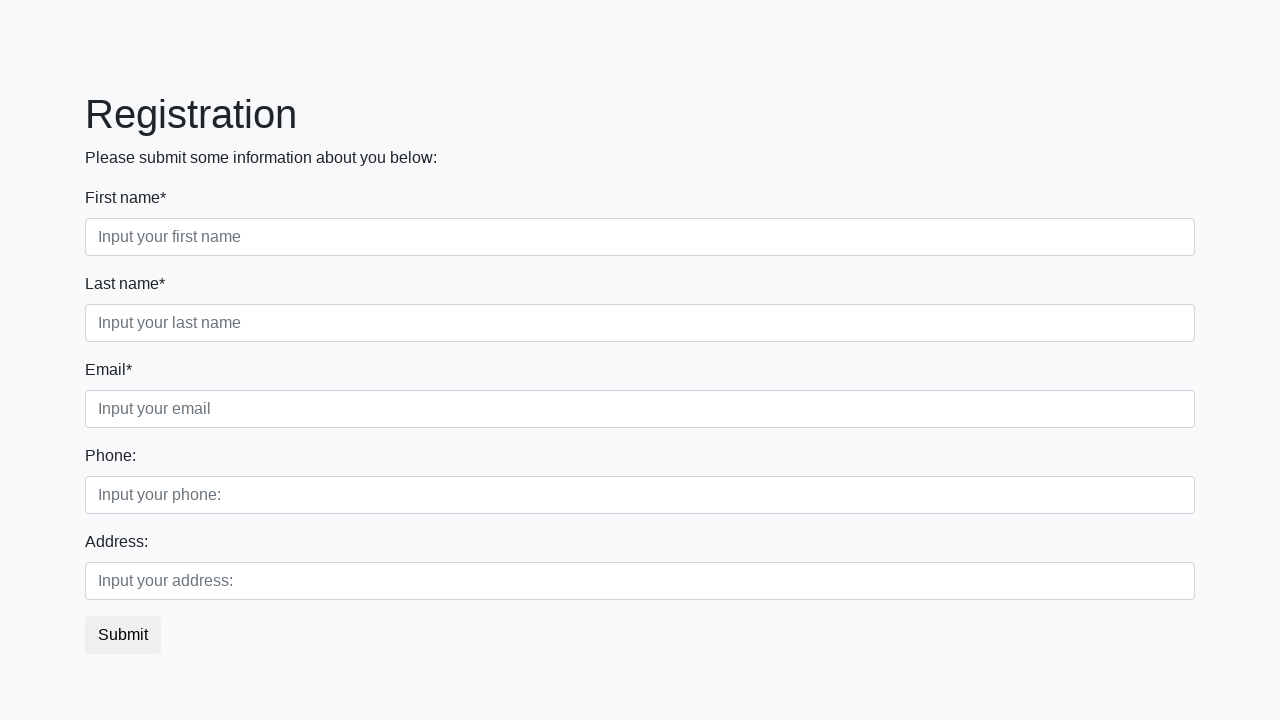

Filled first name field with 'Mikhail' on div.first_block input.first
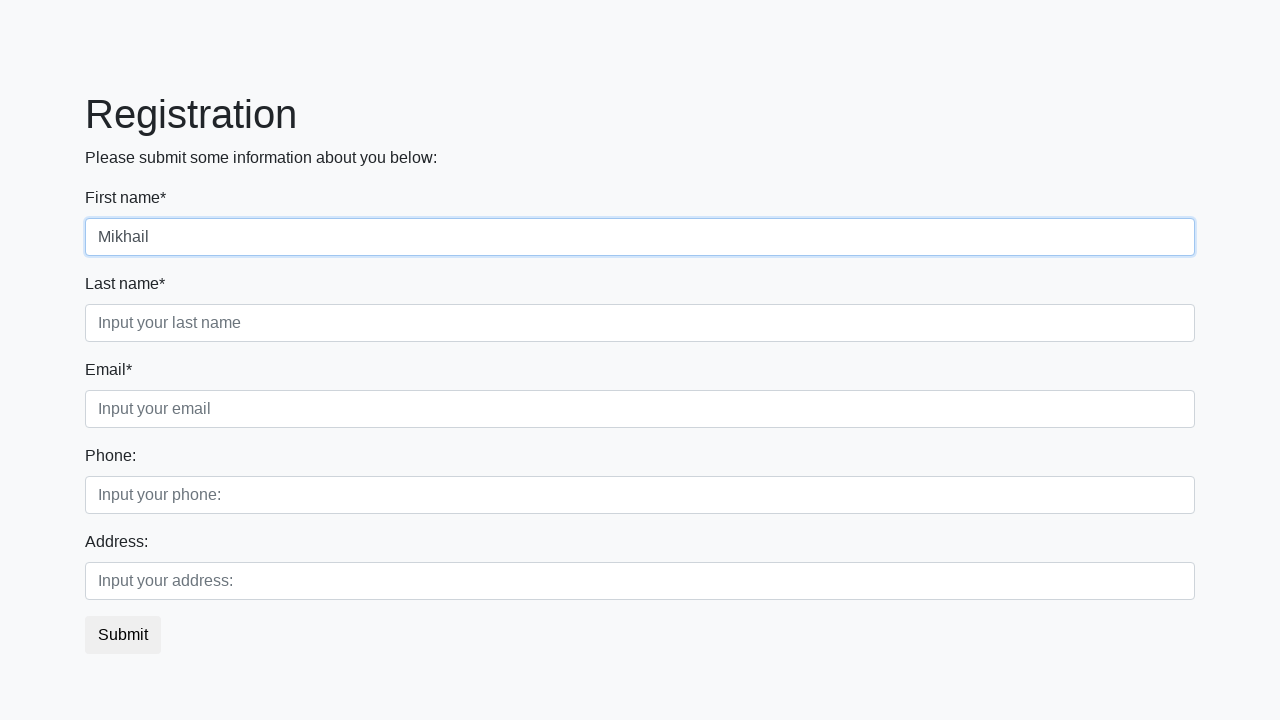

Filled last name field with 'Petrov' on div.first_block input.second
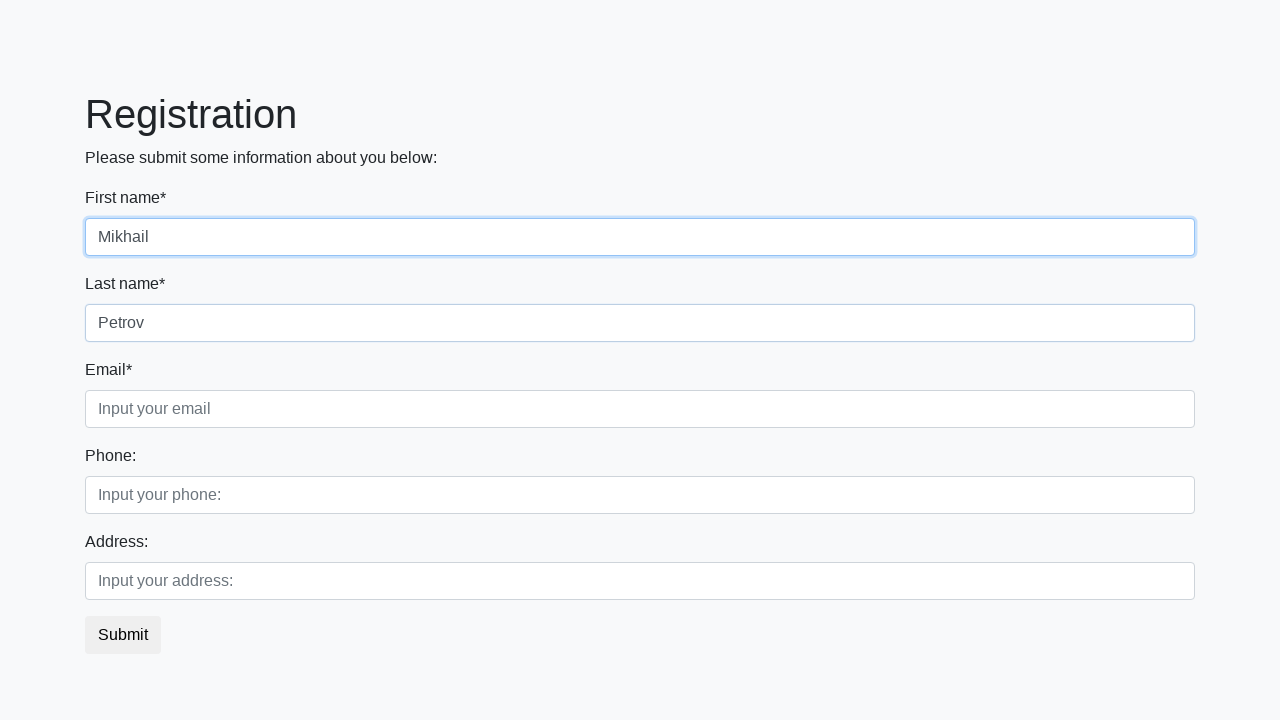

Filled email field with 'mikhail.petrov@example.com' on div.first_block input.third
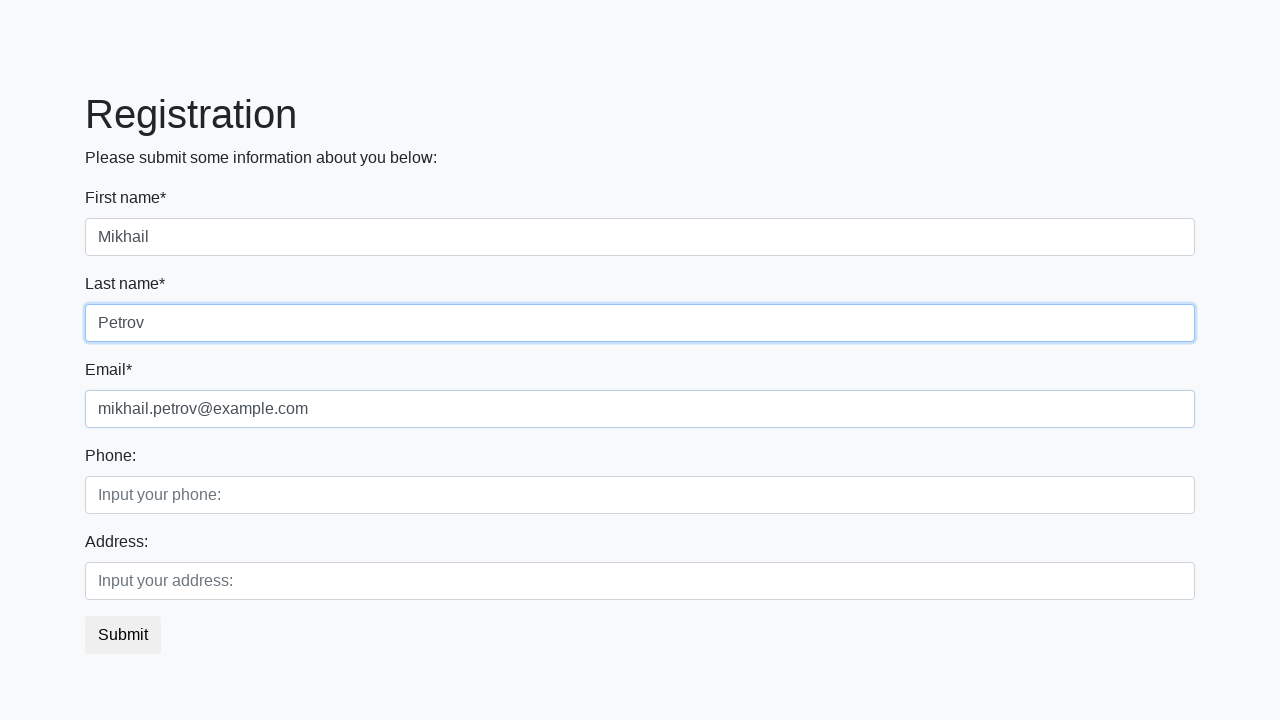

Clicked submit button to register at (123, 635) on button.btn
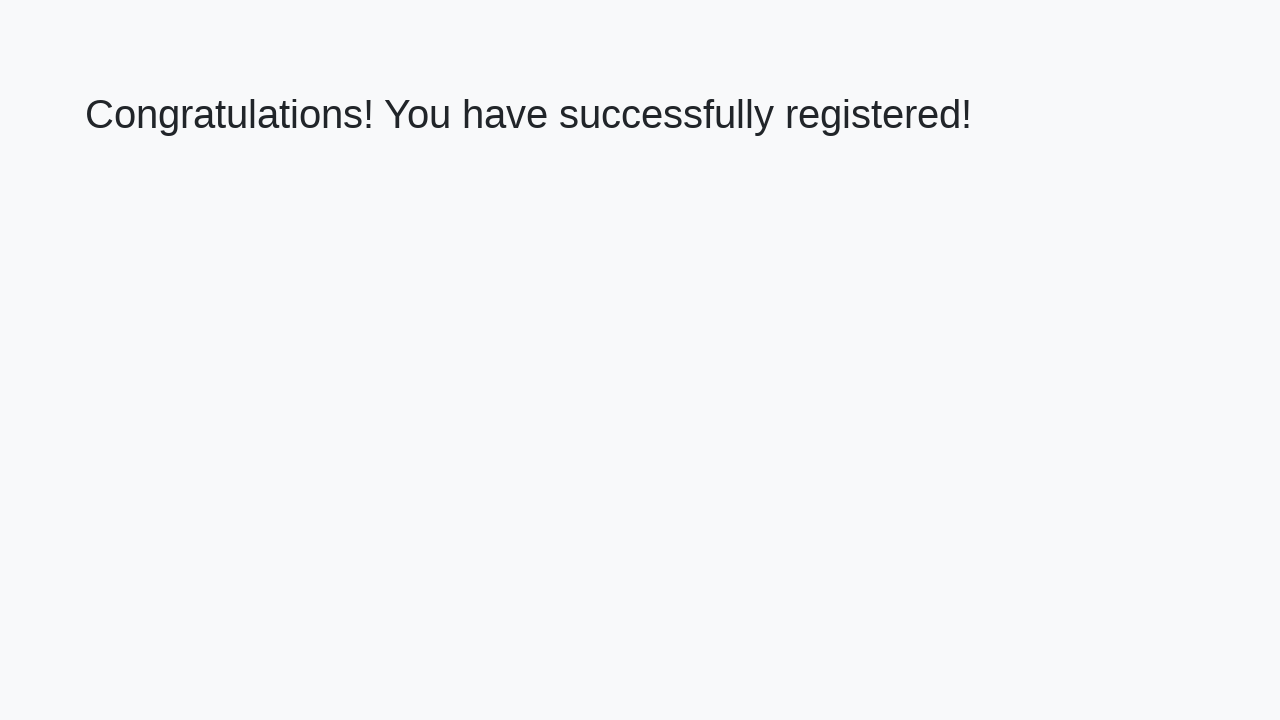

Success page loaded with heading element
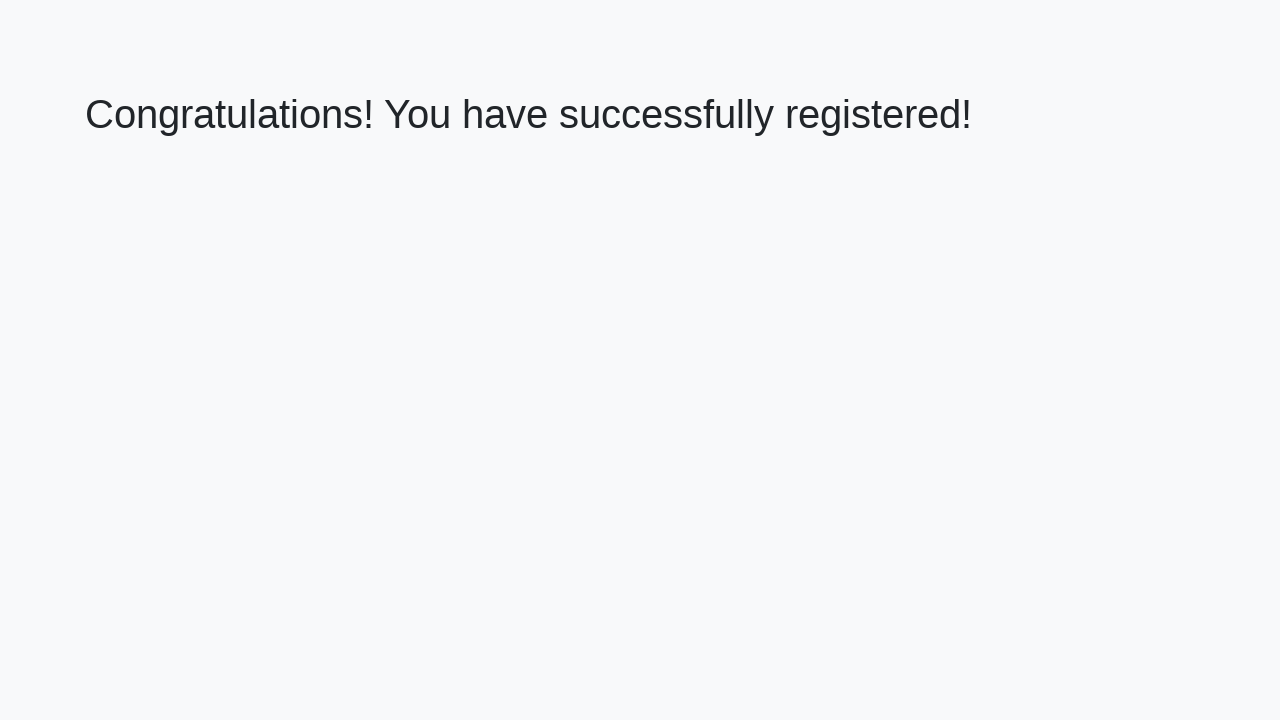

Retrieved success message text
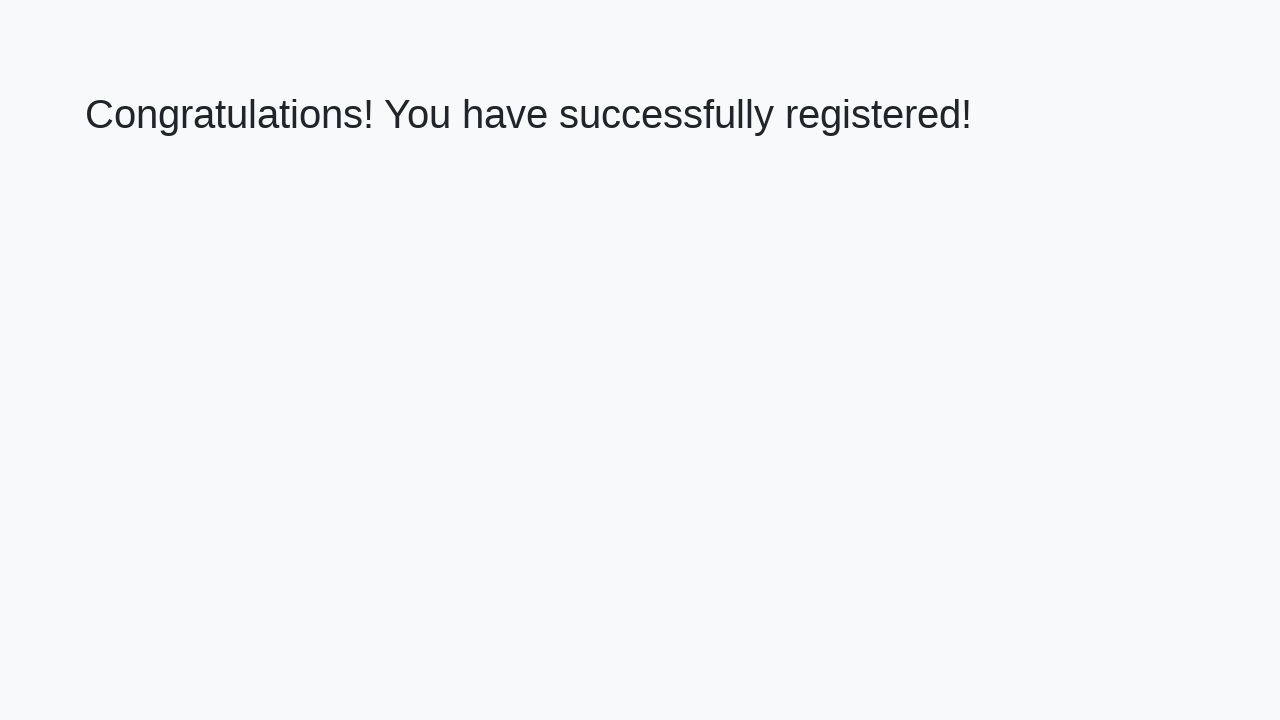

Verified success message: 'Congratulations! You have successfully registered!'
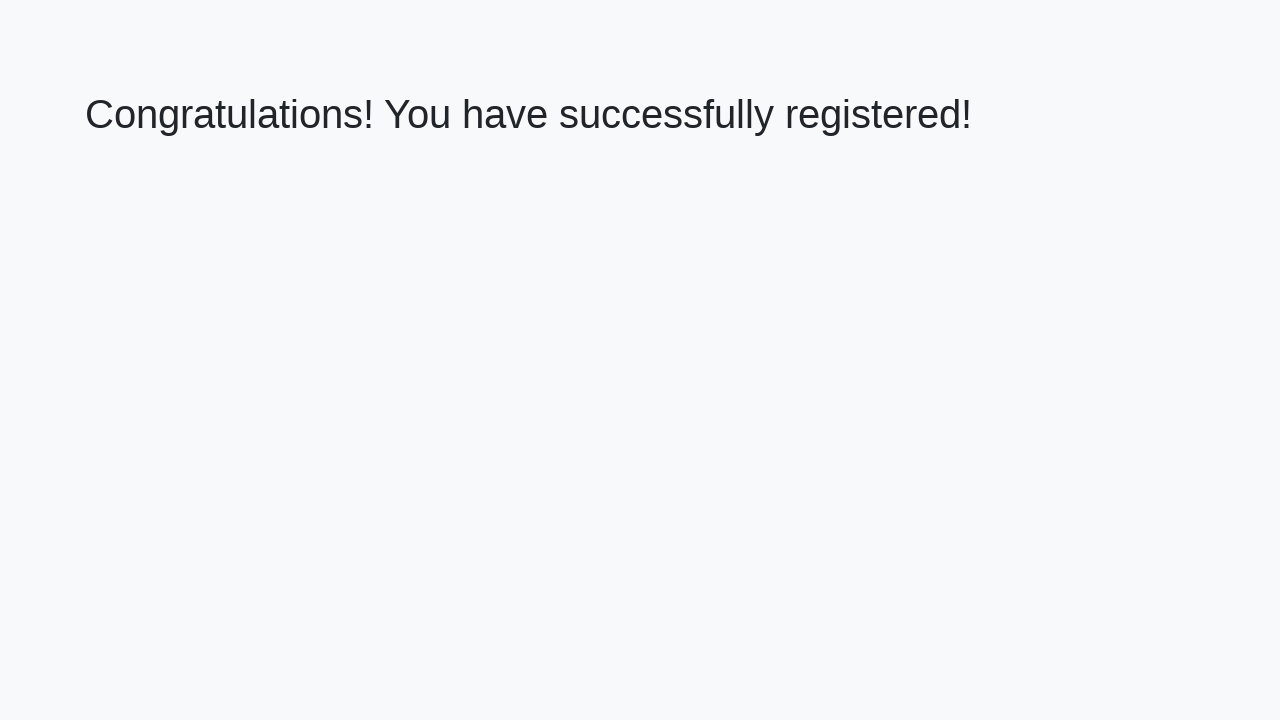

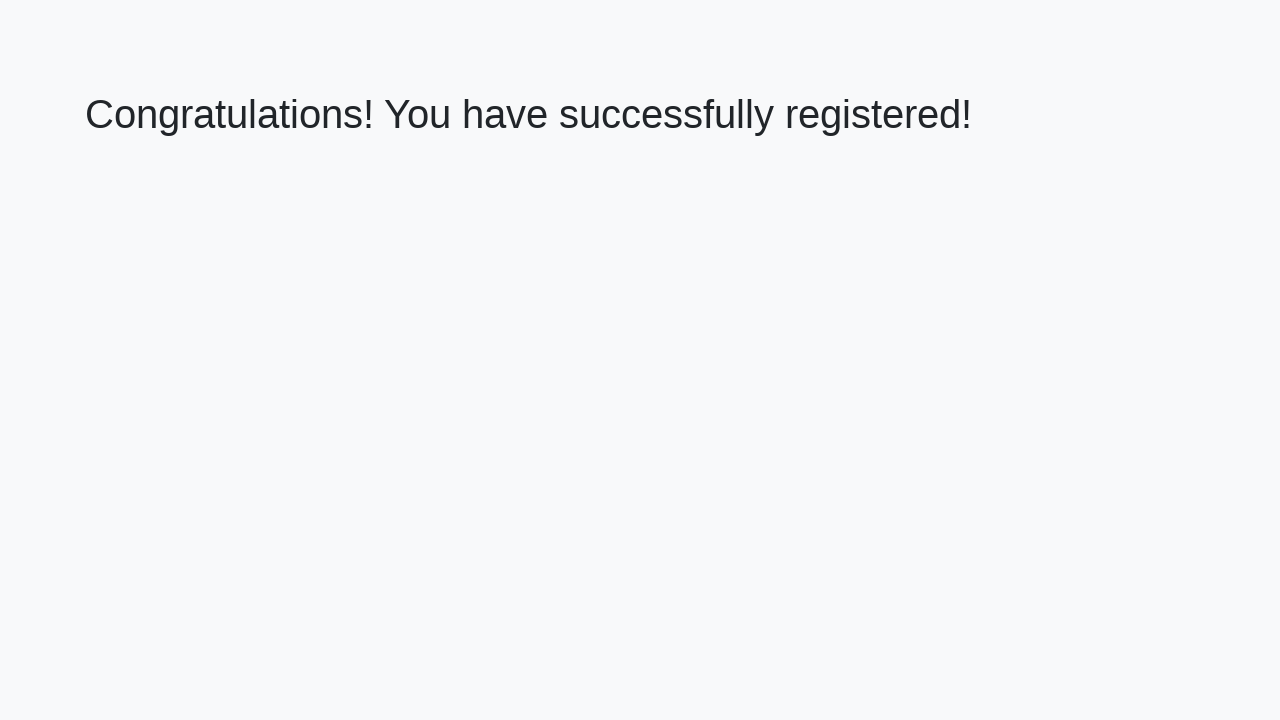